Tests email field validation by entering an invalid email format and verifying the field displays a red border indicating validation error

Starting URL: https://demoqa.com/text-box

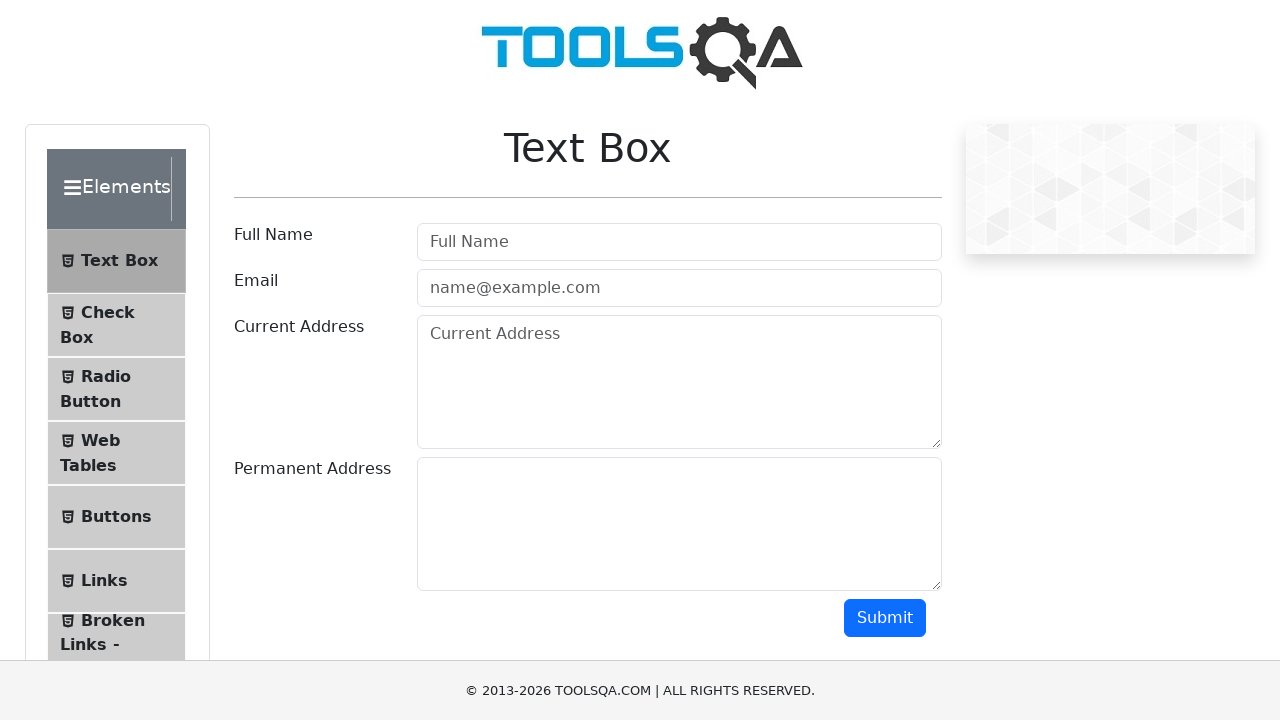

Filled email field with invalid email format '@gmail.com' on #userEmail
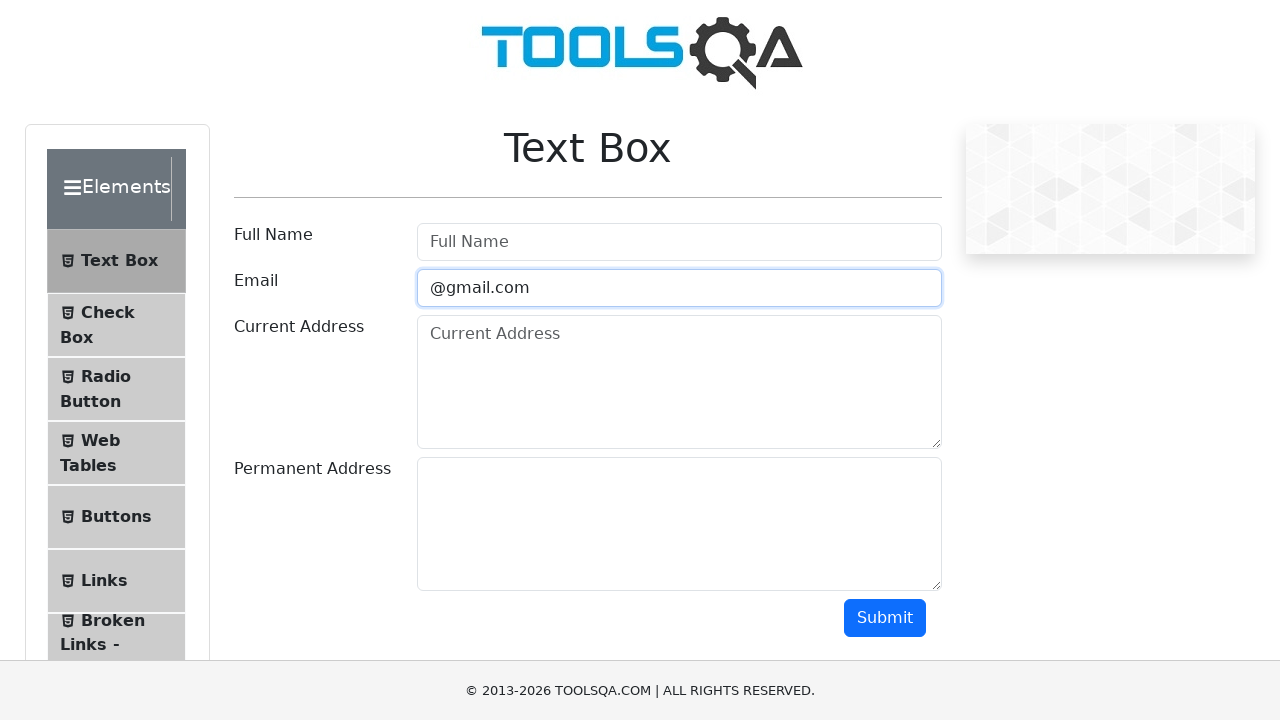

Clicked submit button to attempt form submission at (885, 618) on #submit
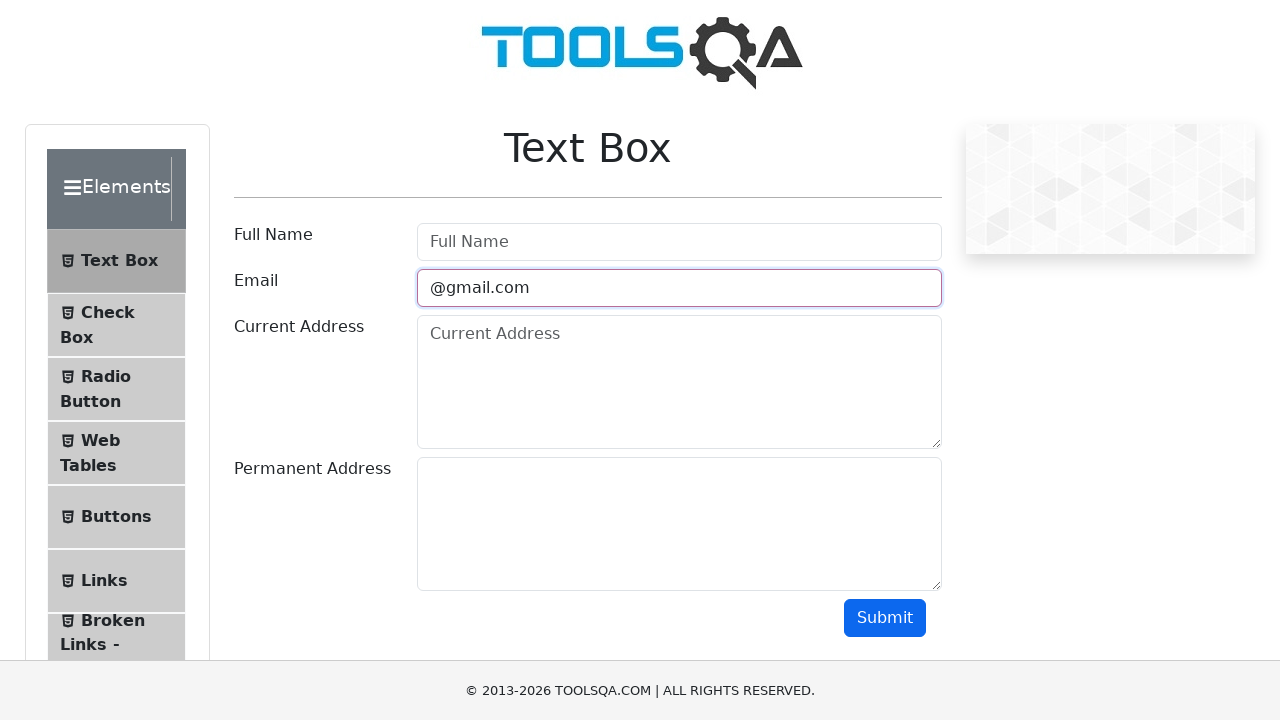

Email field is visible
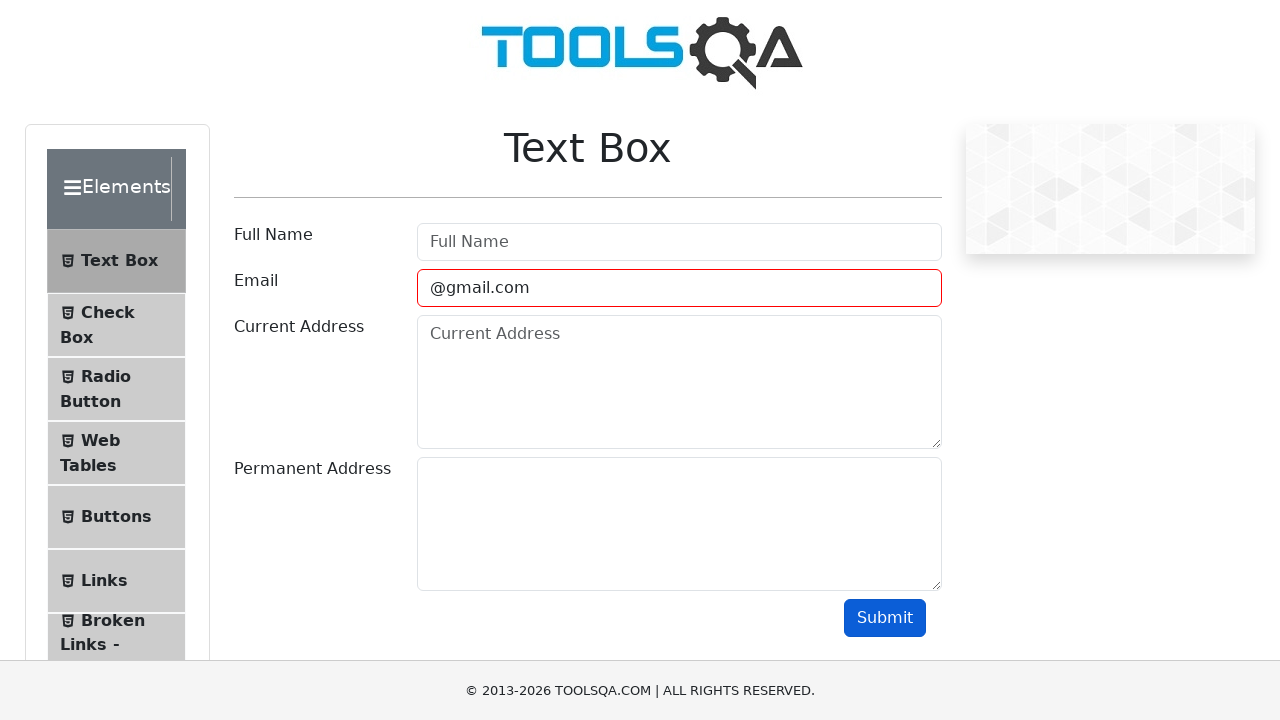

Verified that email field displays red border indicating validation error
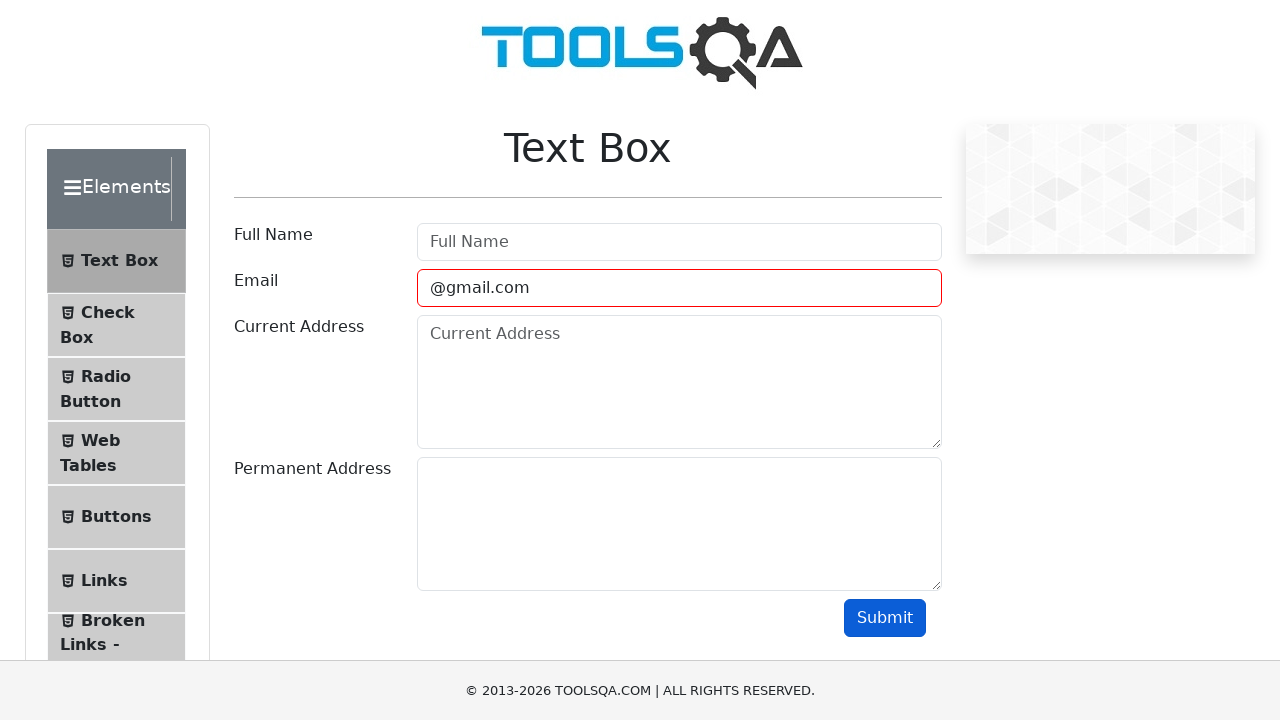

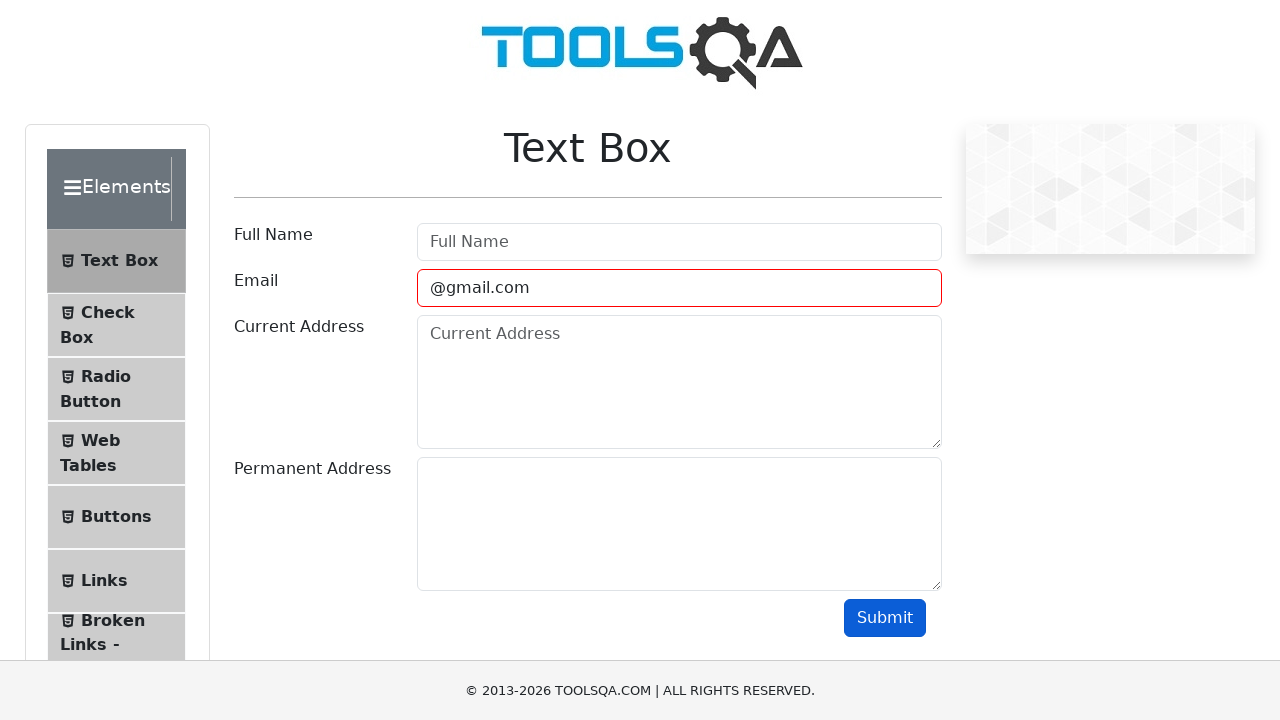